Tests the contact form submission on Techcanvass website by filling in name, email, phone number, selecting a subject from dropdown, entering a message, and clicking submit.

Starting URL: https://techcanvass.com/Contact-Techcanvass.aspx

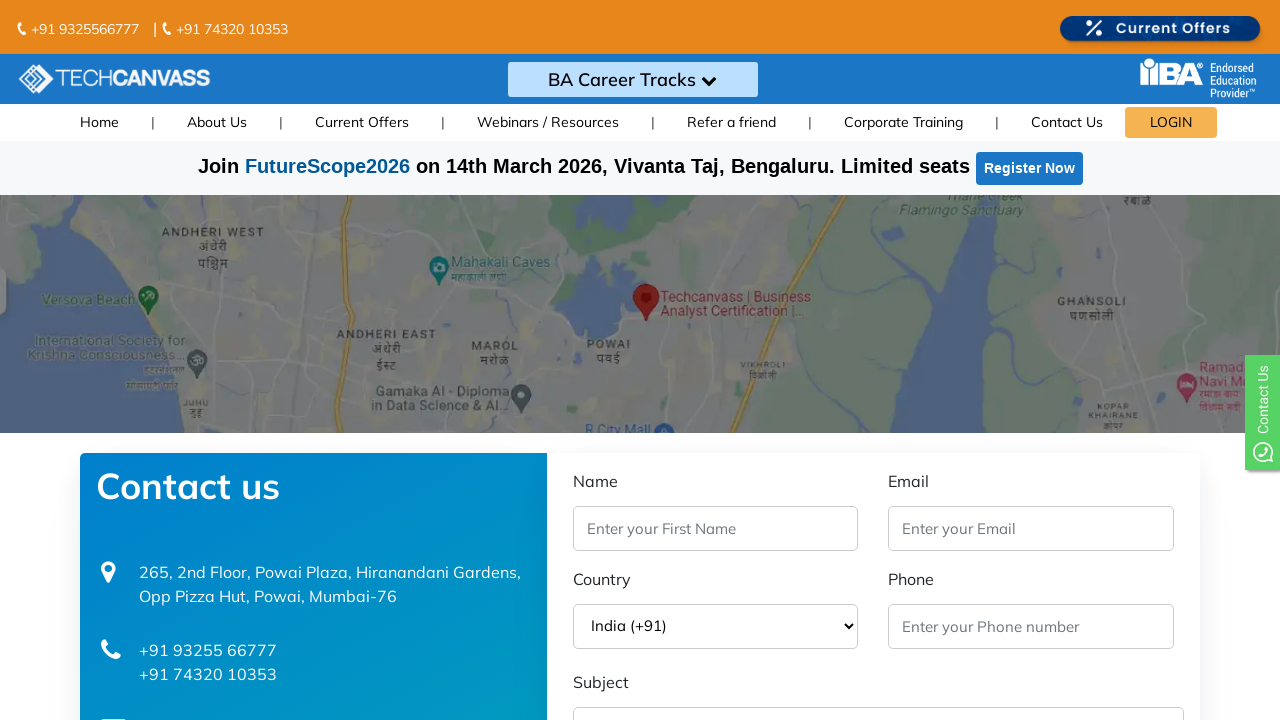

Filled name field with 'Marcus Rodriguez' on #txtName
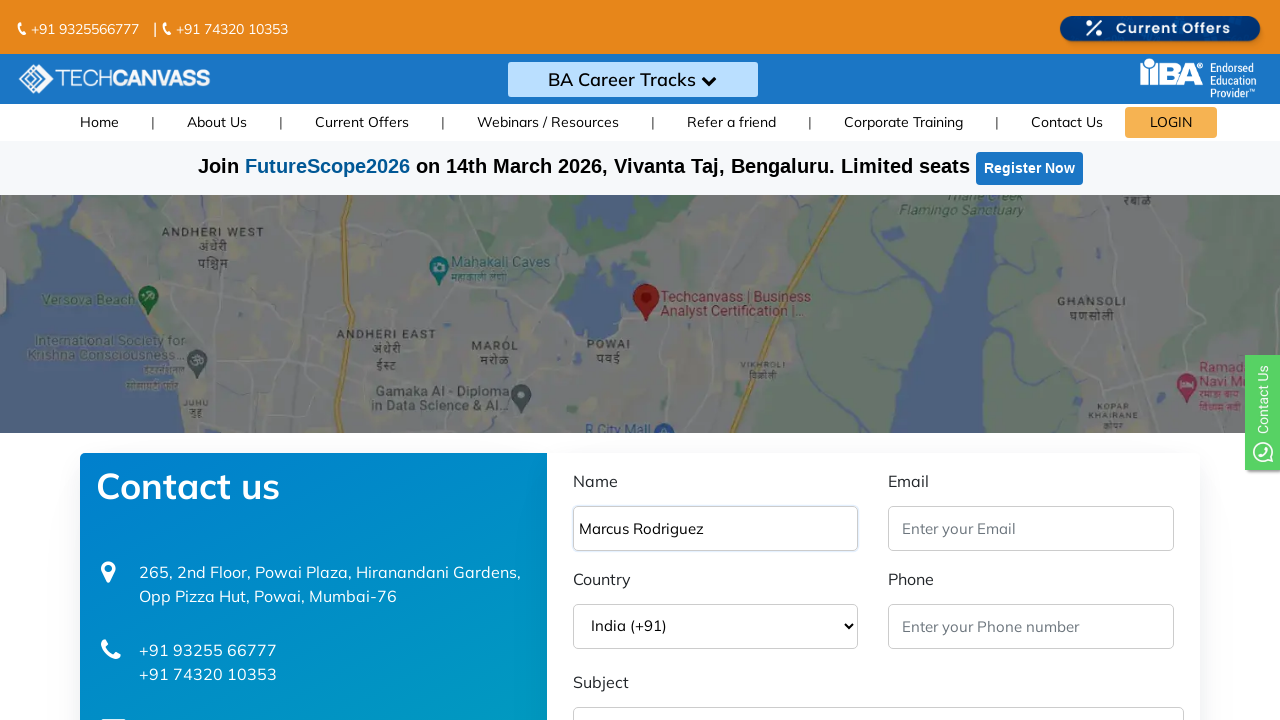

Filled email field with 'marcus.rodriguez@example.com' on #txtEmail
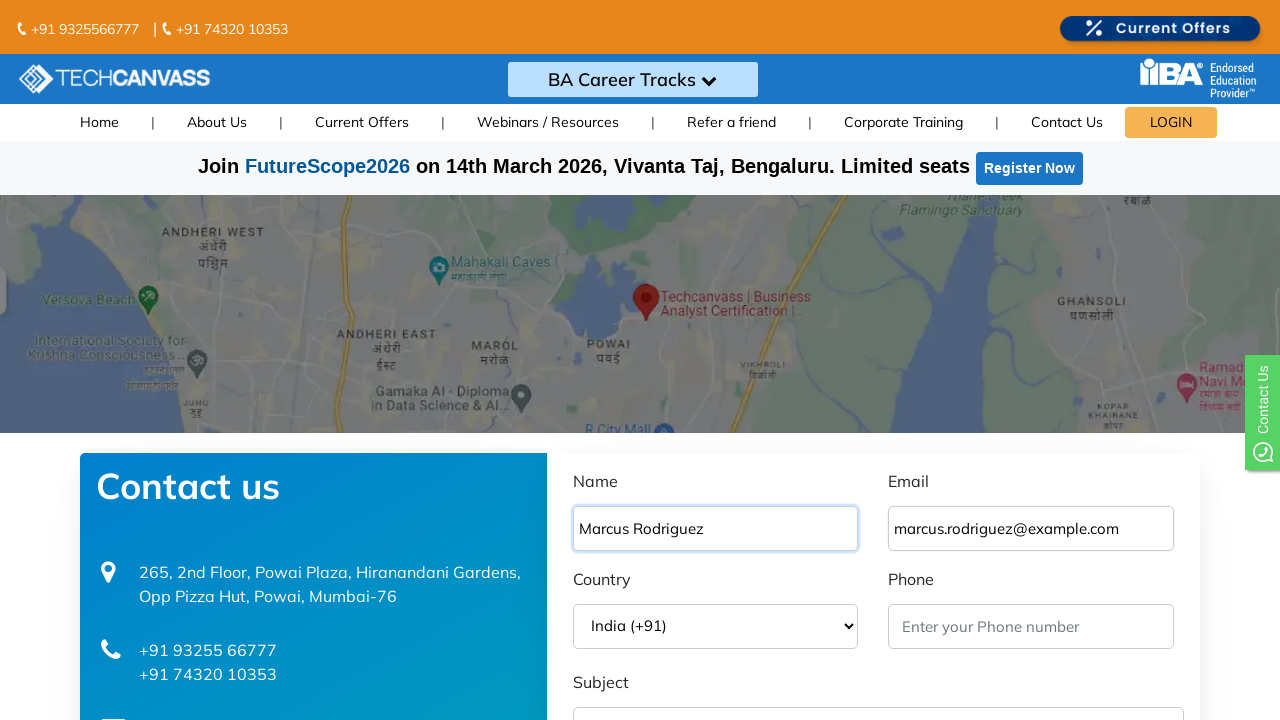

Filled phone number field with '8551234567' on #txtContact
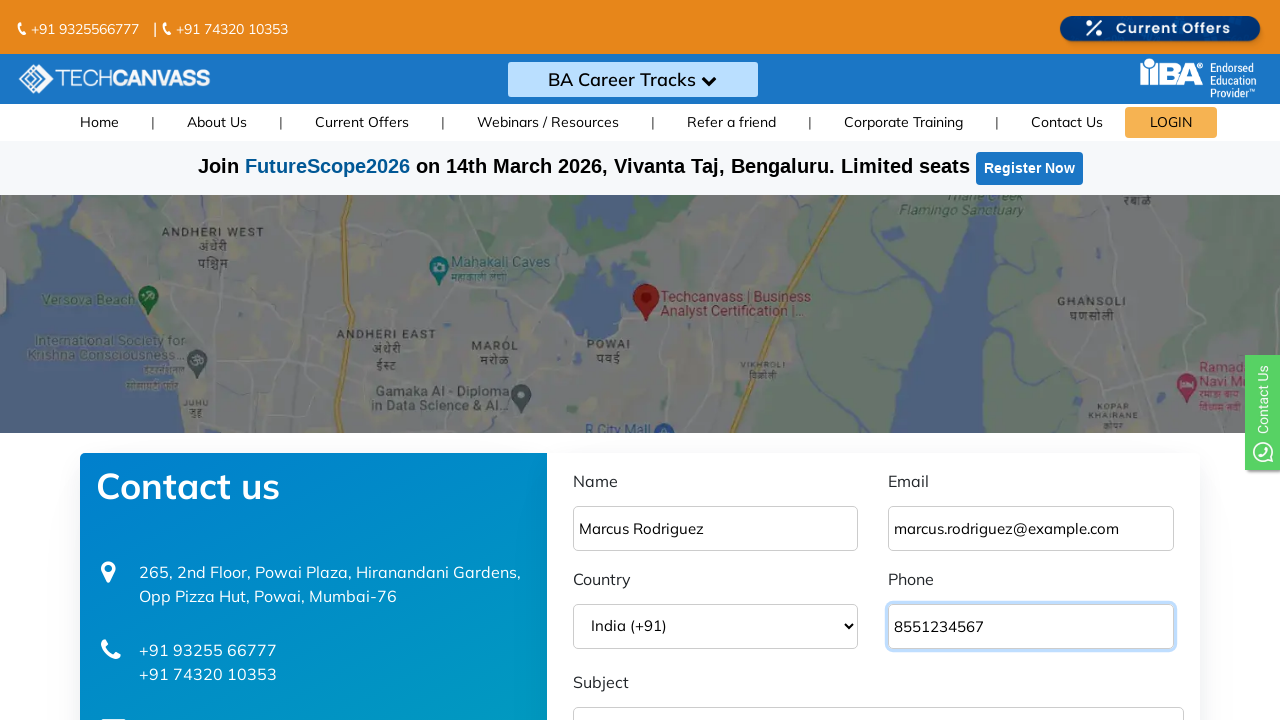

Selected 'Webinar Enquiry' from subject dropdown on #ddlSubject
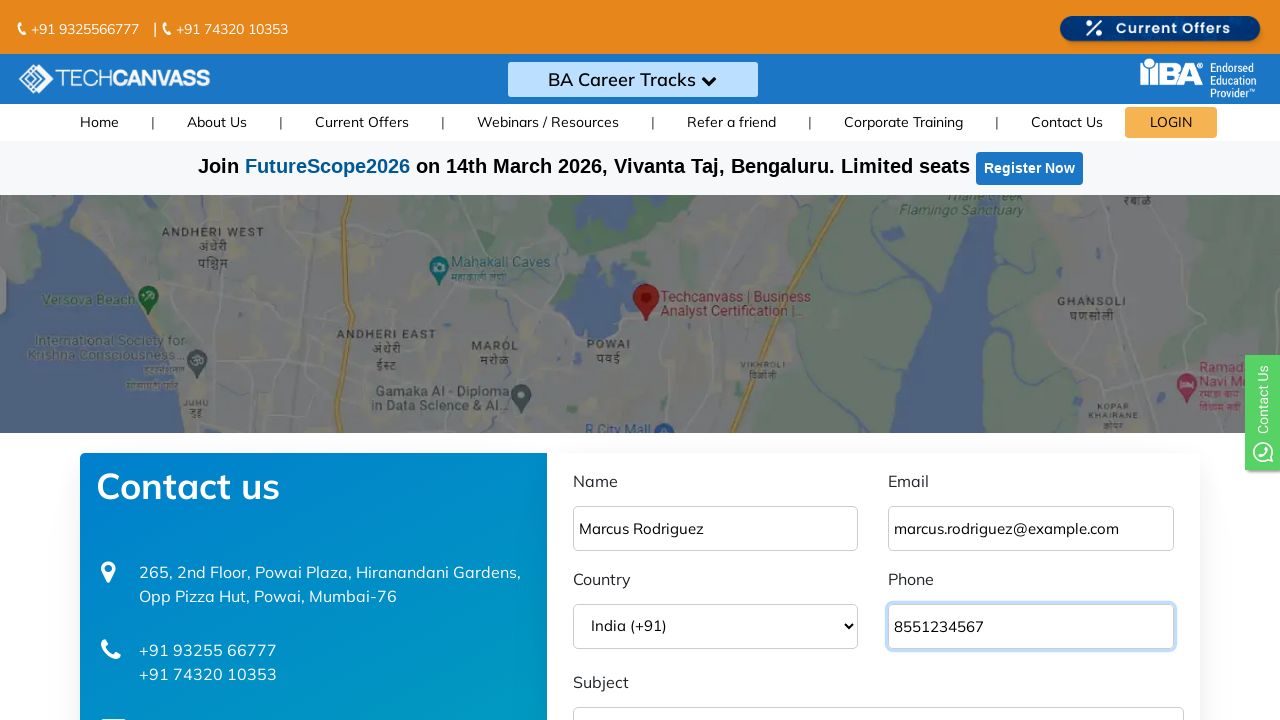

Filled message field with course inquiry text on #txtMessage
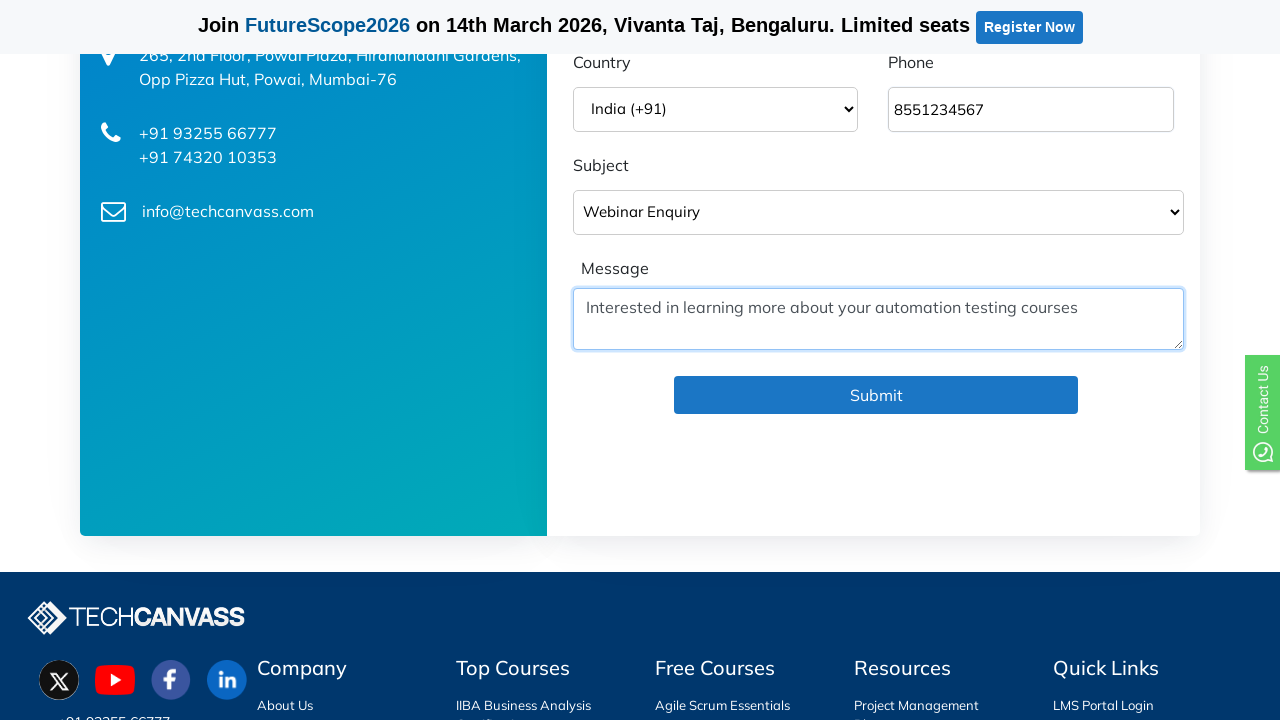

Clicked submit button to send contact form at (876, 395) on [name='btnSubmit']
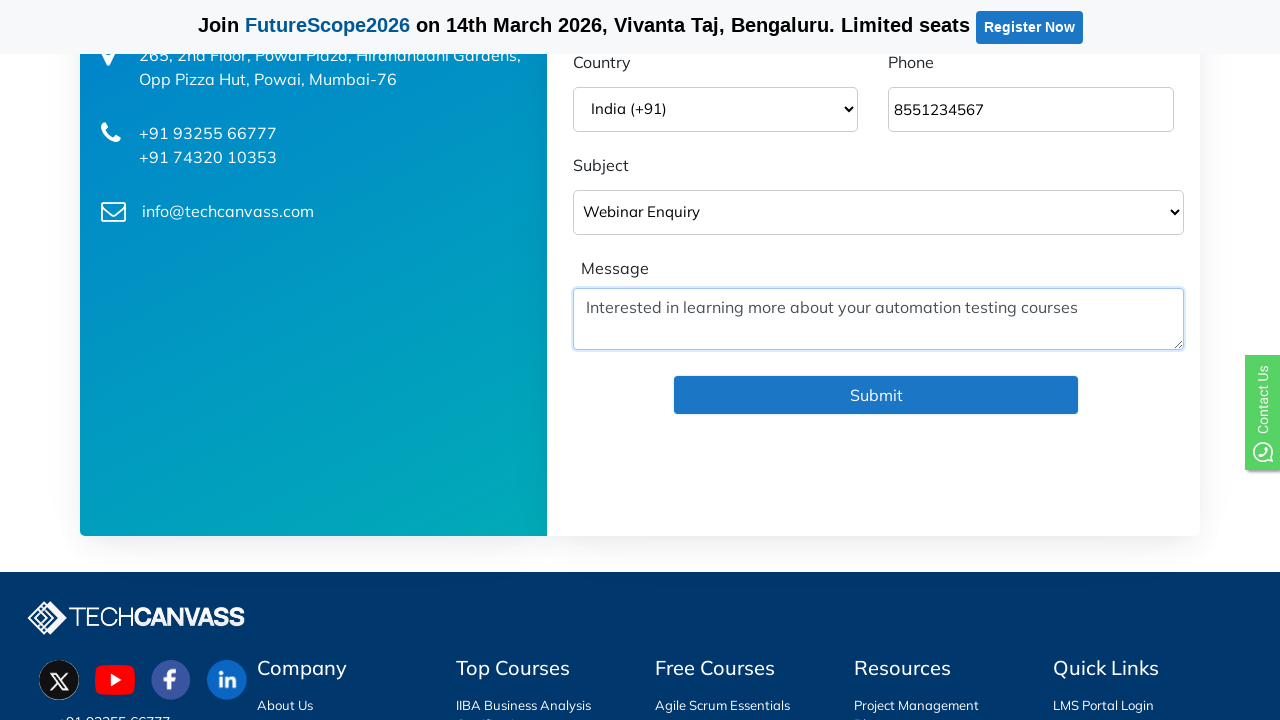

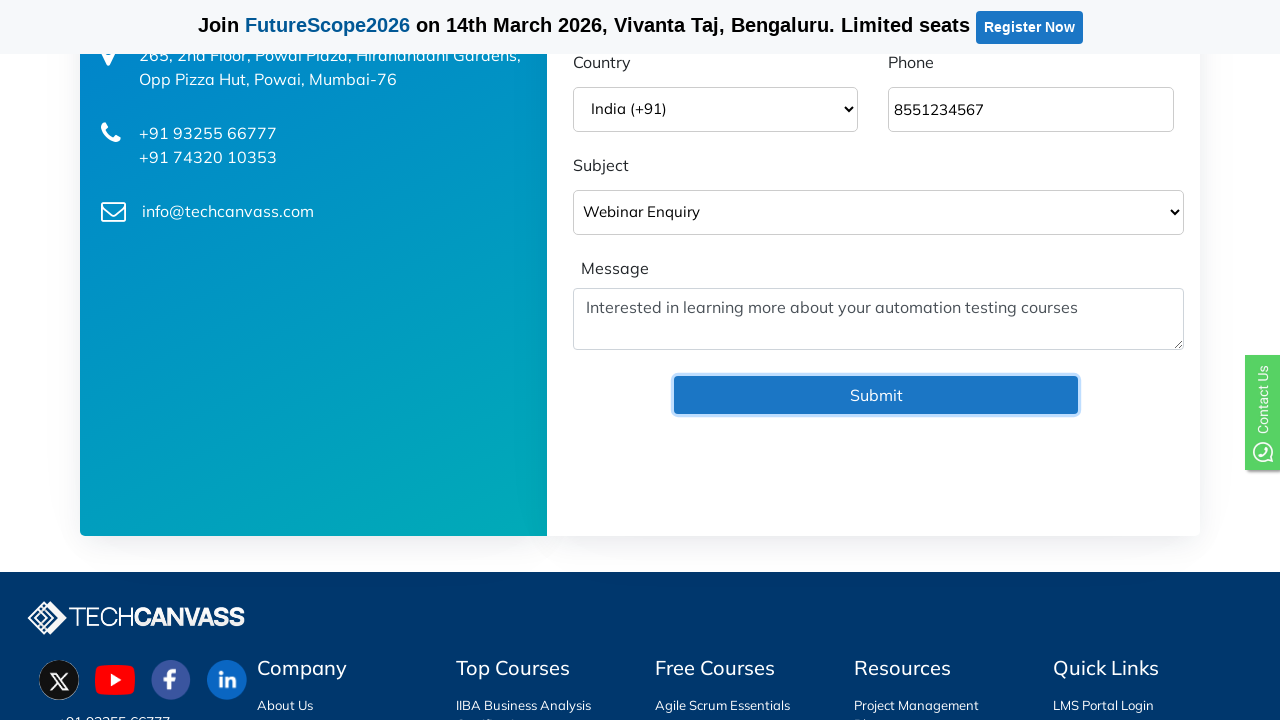